Tests the search functionality on Chairish.com by entering a search term "FlowerLamp" and clicking the search submit button

Starting URL: https://www.chairish.com/

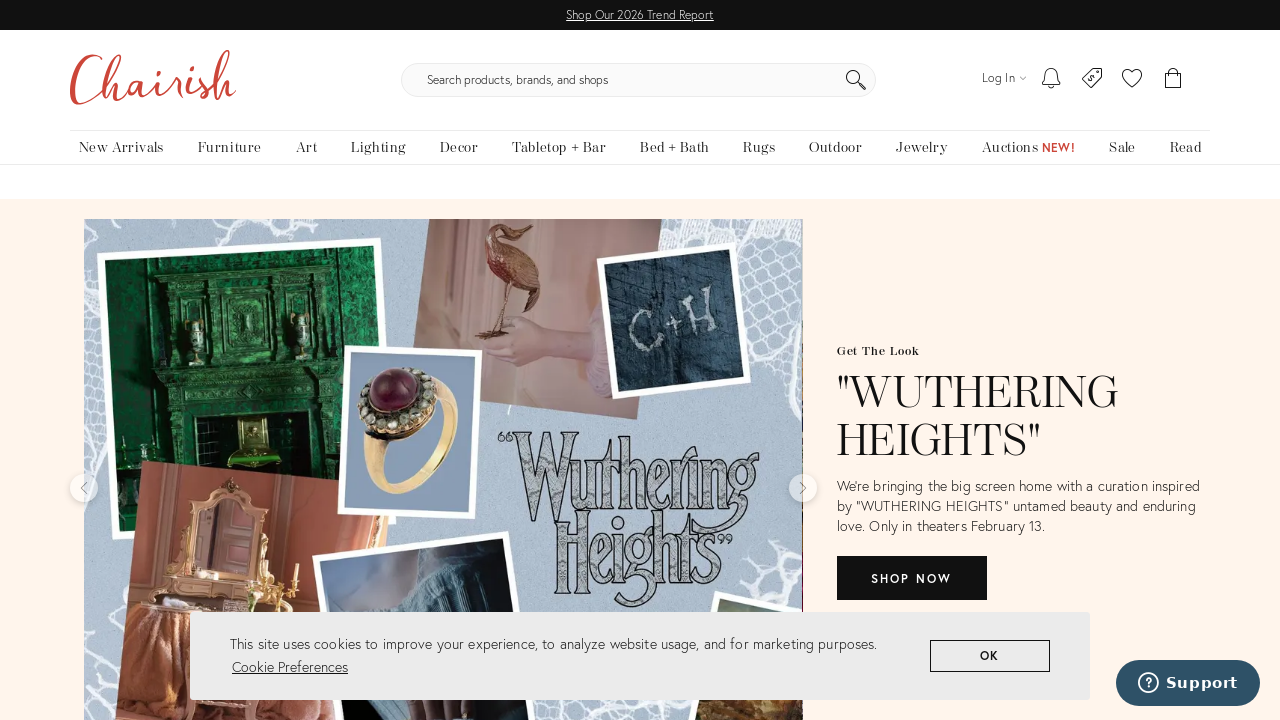

Filled search box with 'FlowerLamp' on input[name='q']
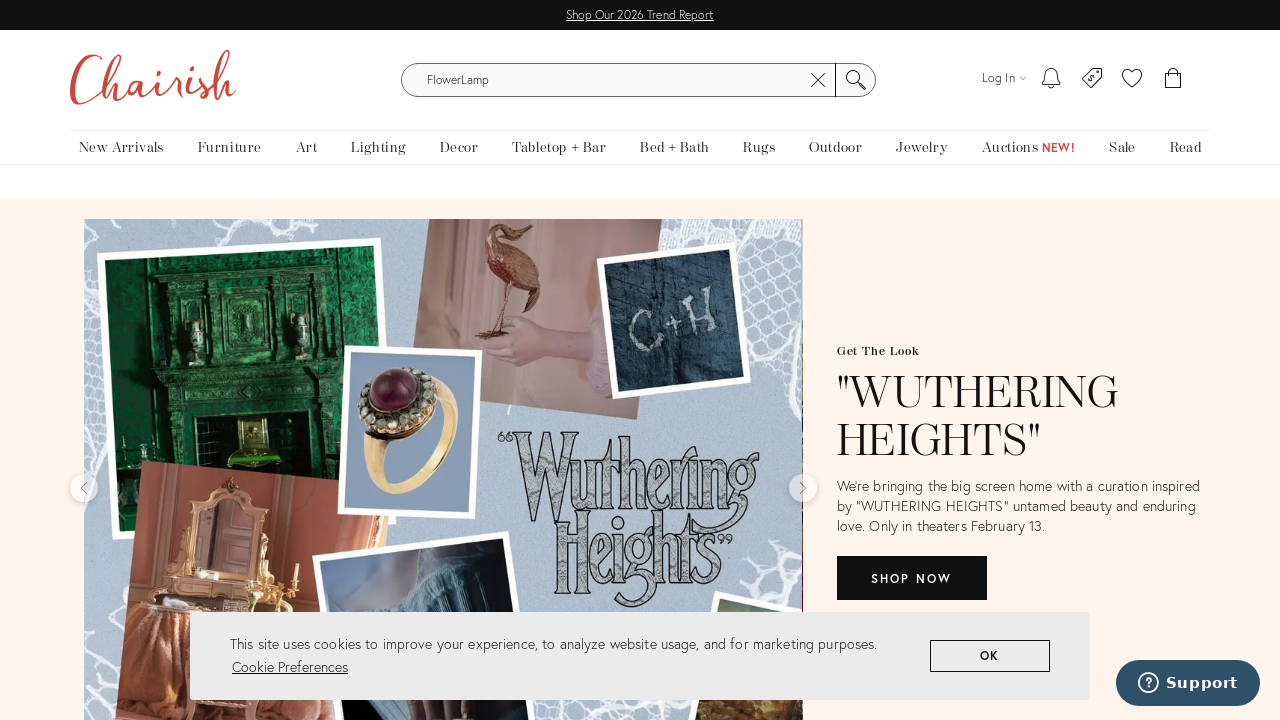

Clicked search submit button at (856, 80) on span.js-submit-icon.cicon.cicon-search-fill
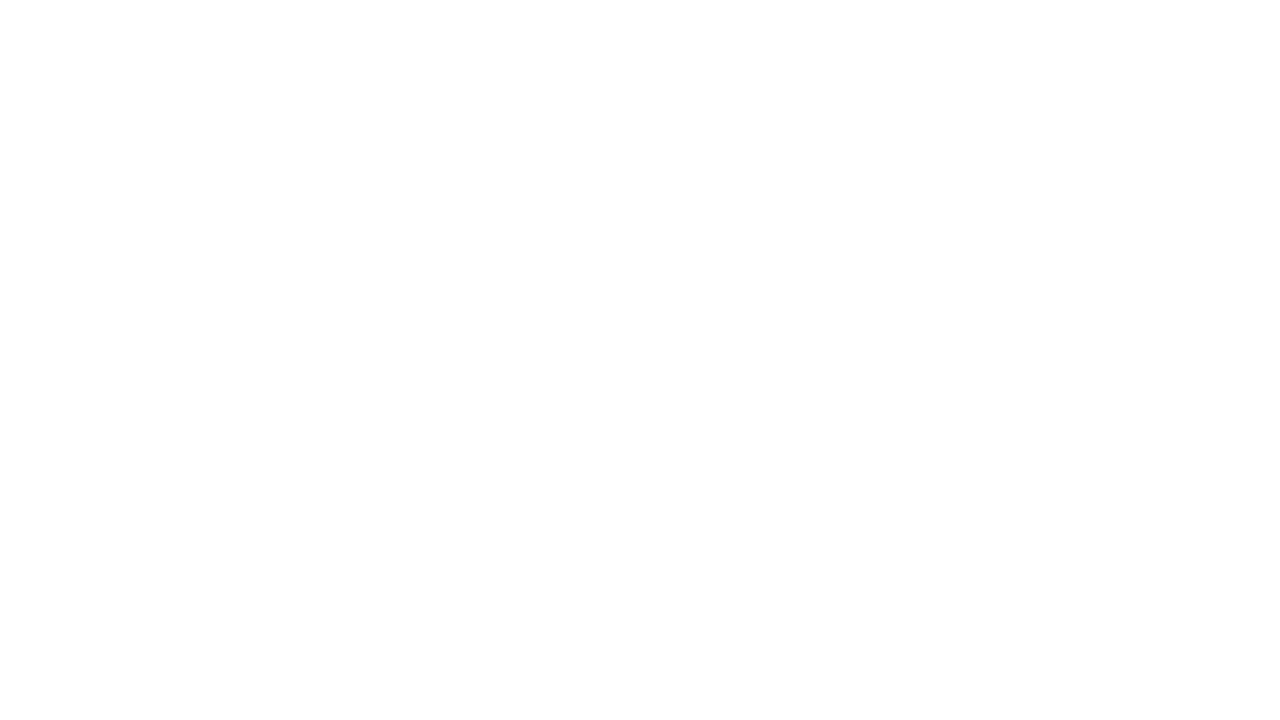

Search results loaded (networkidle)
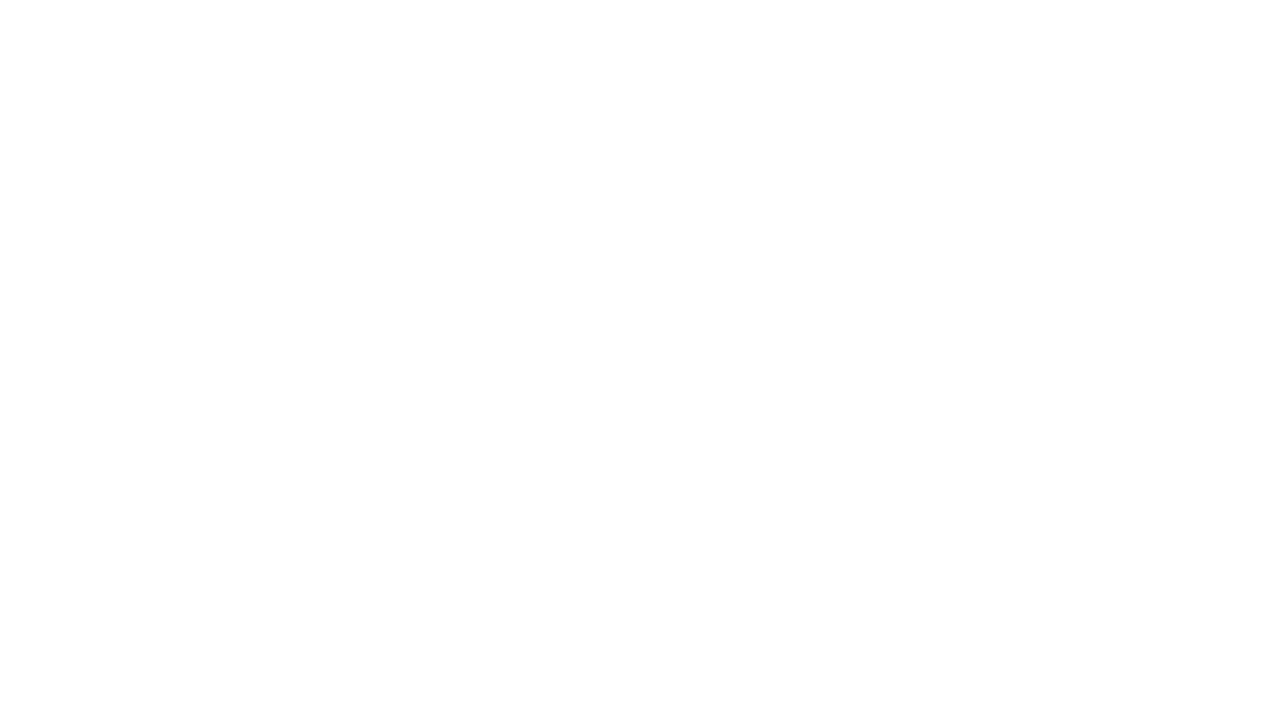

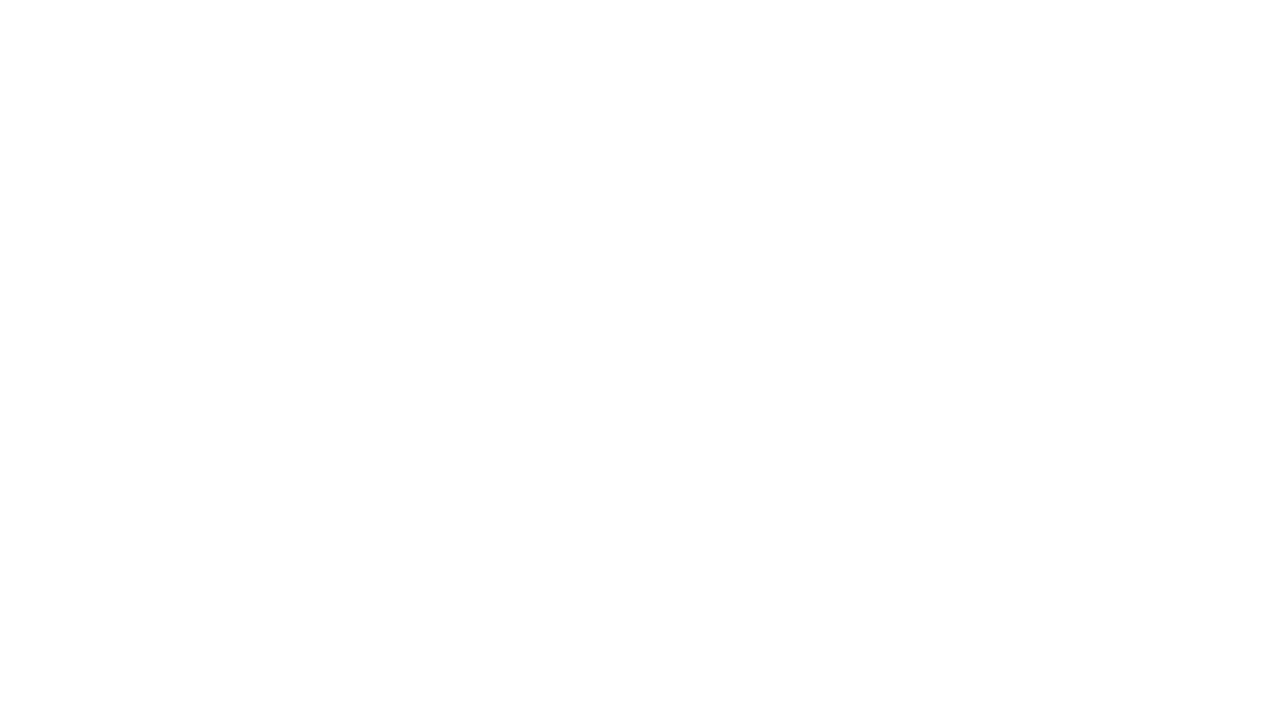